Tests timed alert handling by clicking a button that triggers an alert after a delay and accepting it

Starting URL: https://demoqa.com/alerts

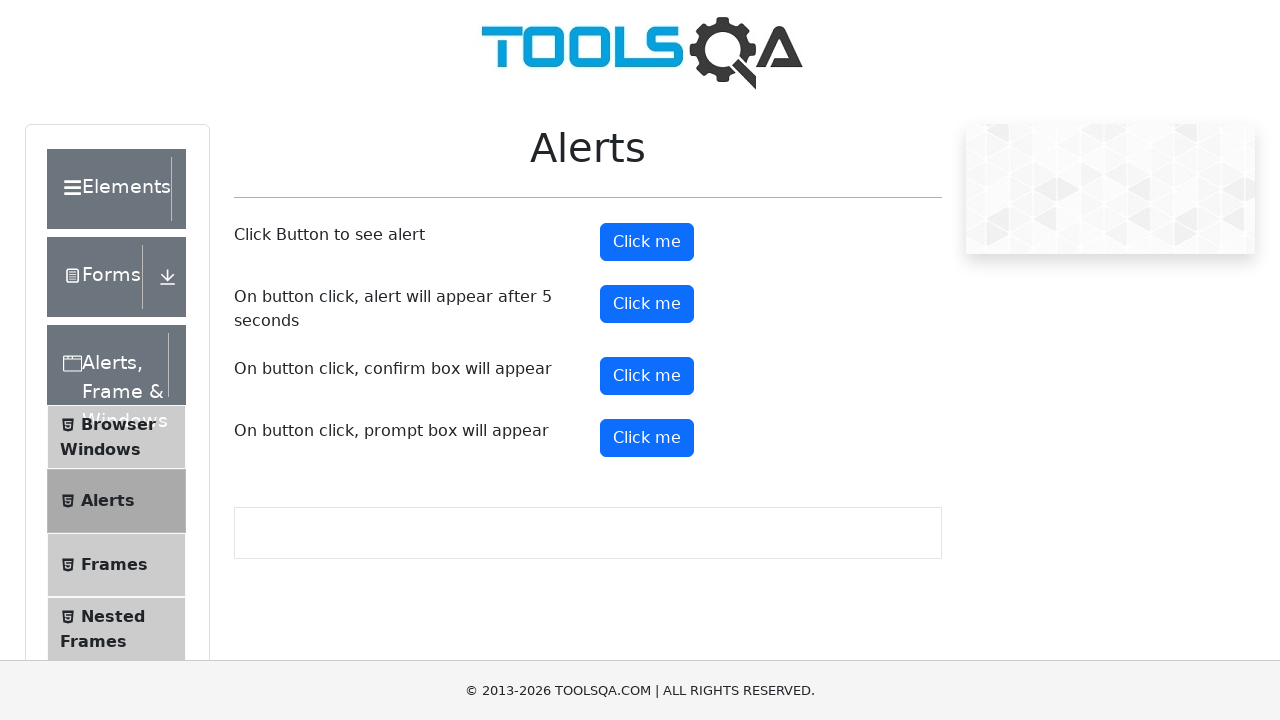

Set up dialog handler to automatically accept alerts
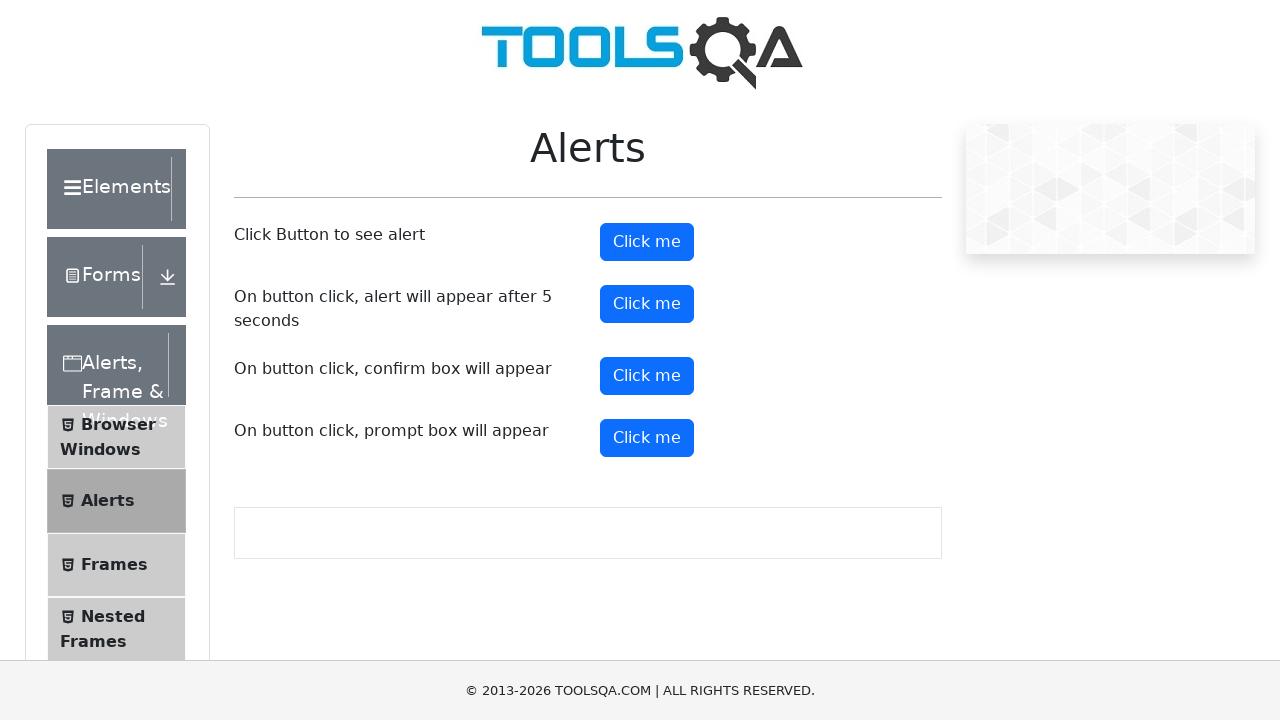

Clicked the timer alert button that triggers an alert after a delay at (647, 304) on #timerAlertButton
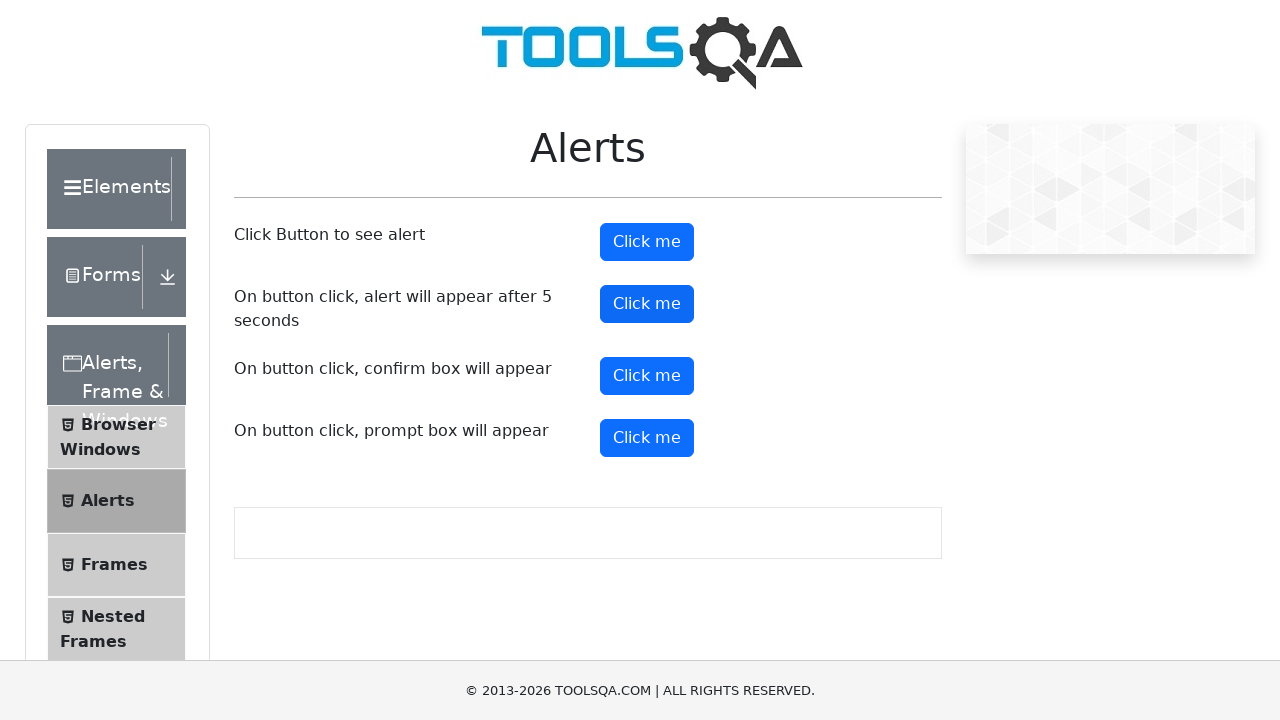

Waited for alert to be handled and timer alert button to remain visible
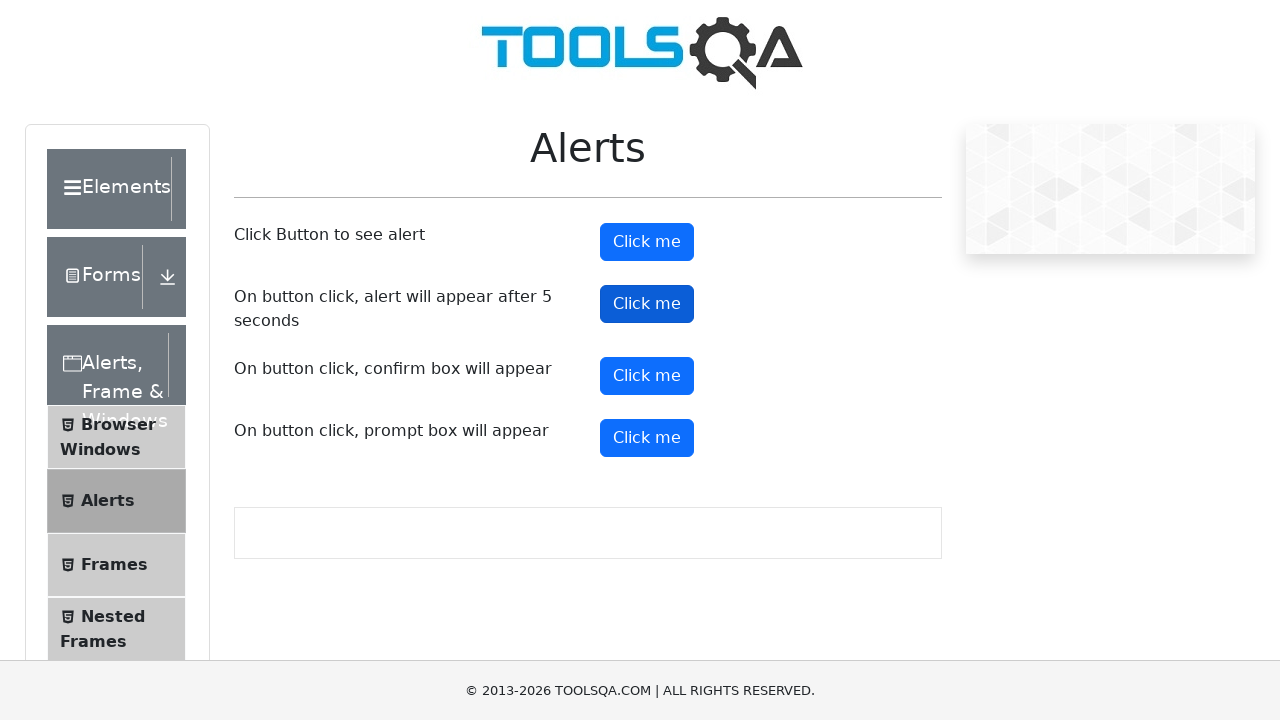

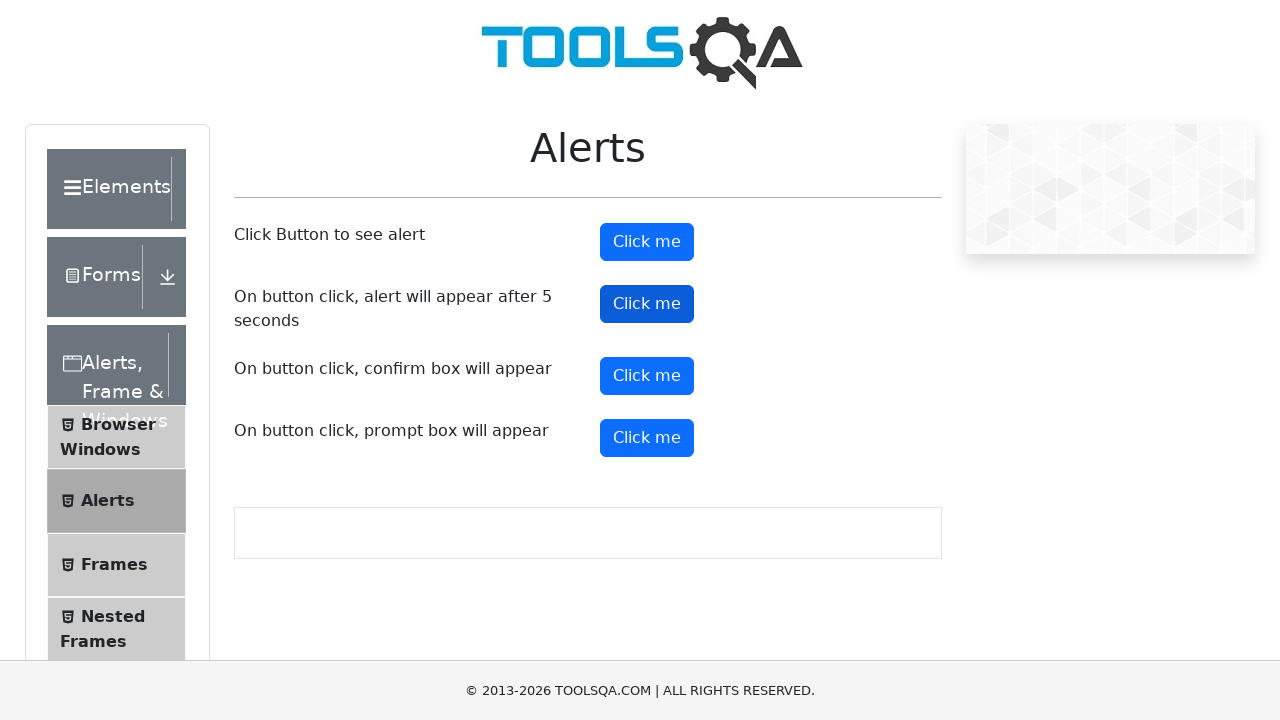